Tests the start over button functionality to reset the form

Starting URL: https://www.anz.com.au/personal/home-loans/calculators-tools/much-borrow/

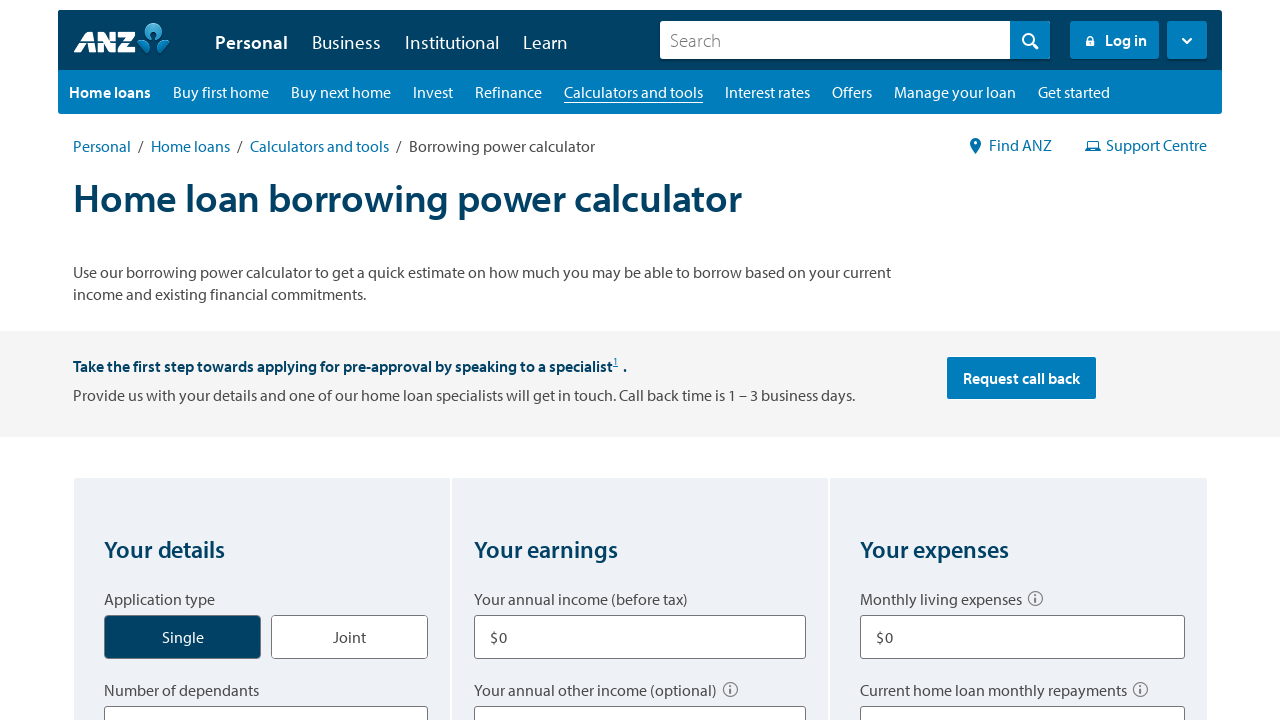

Navigated to ANZ home loan borrowing calculator page
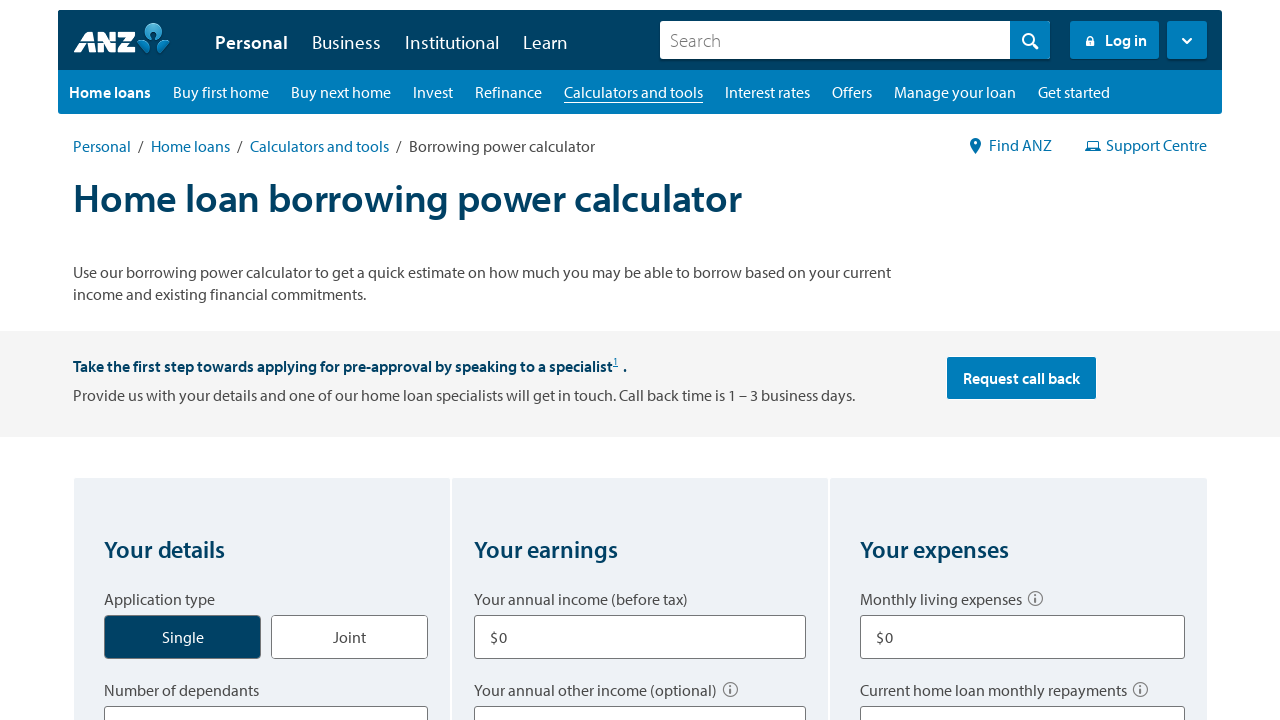

Clicked start over button to reset the form at (101, 360) on span.icon.icon_restart
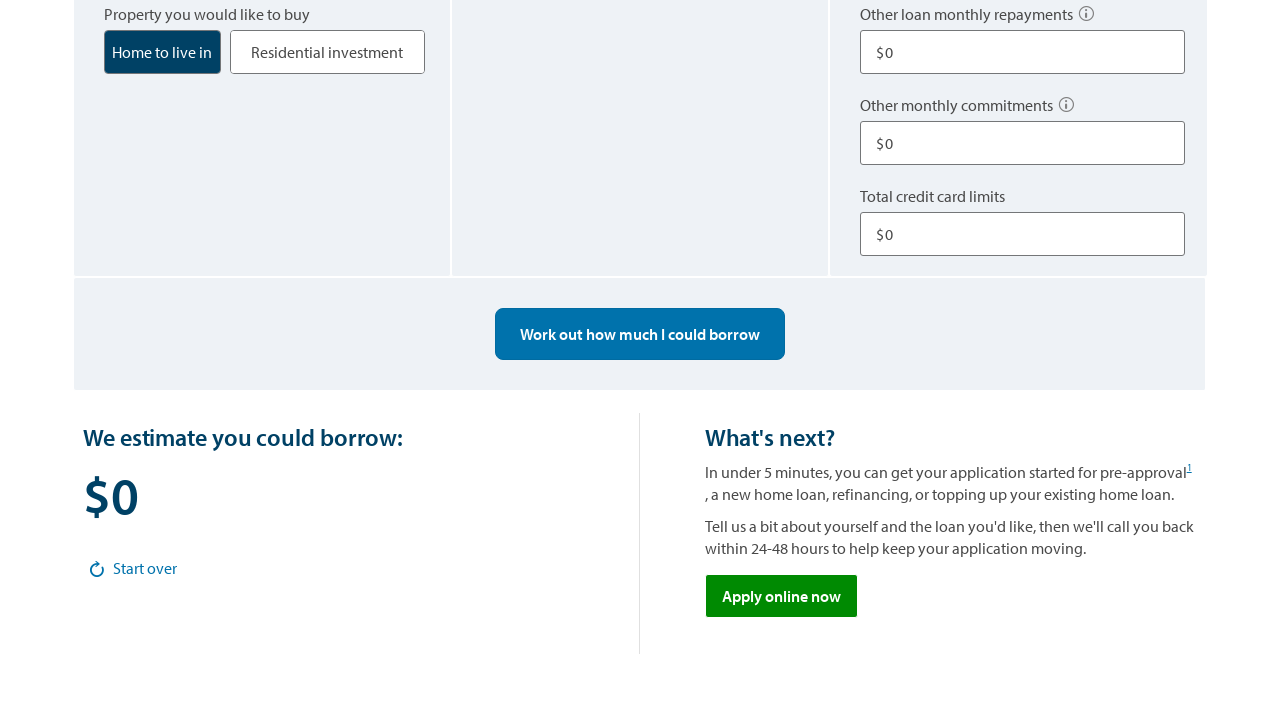

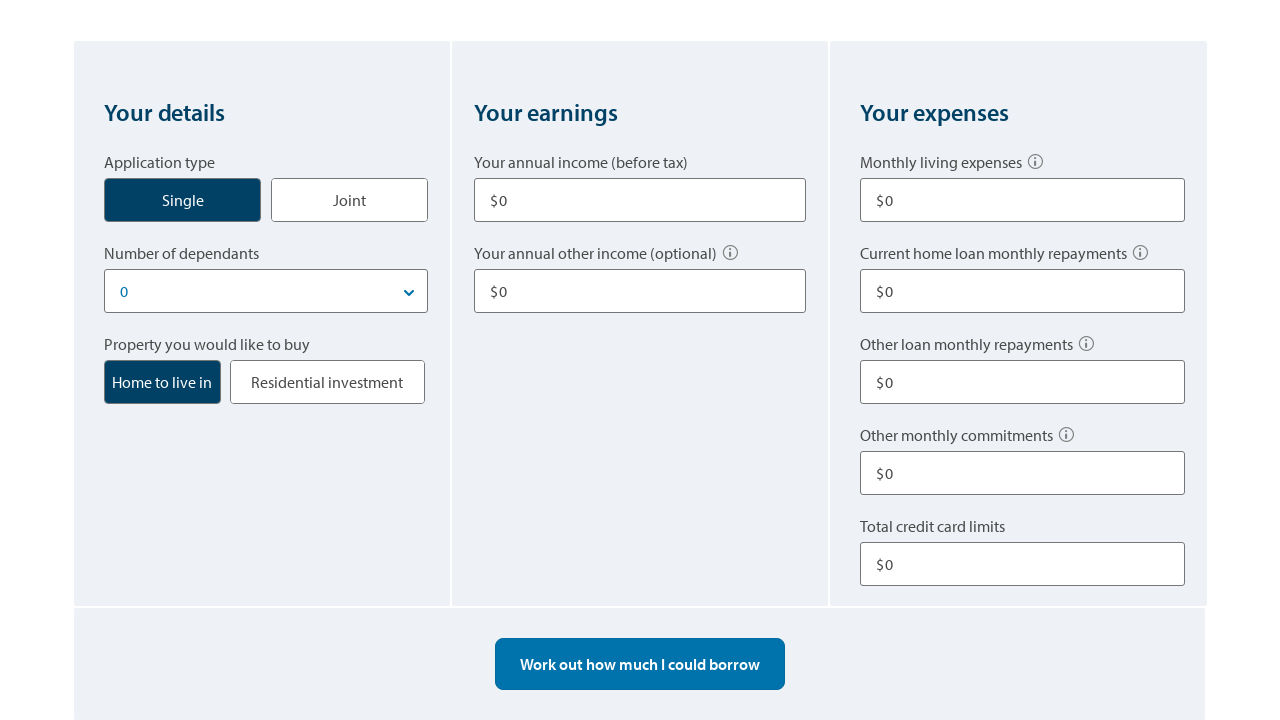